Tests table sorting functionality by clicking on column headers to sort data in ascending, descending, and reset to original order, verifying each sorting state

Starting URL: https://letcode.in/table

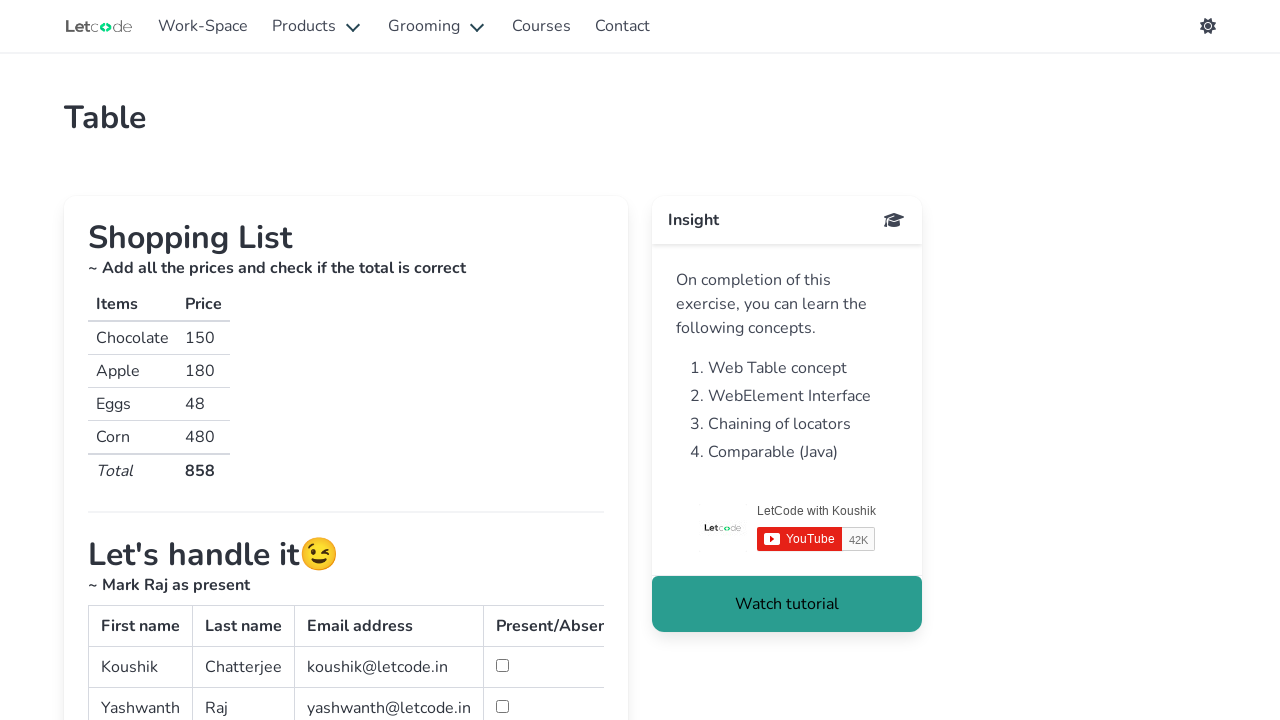

Scrolled down 700 pixels to view the table
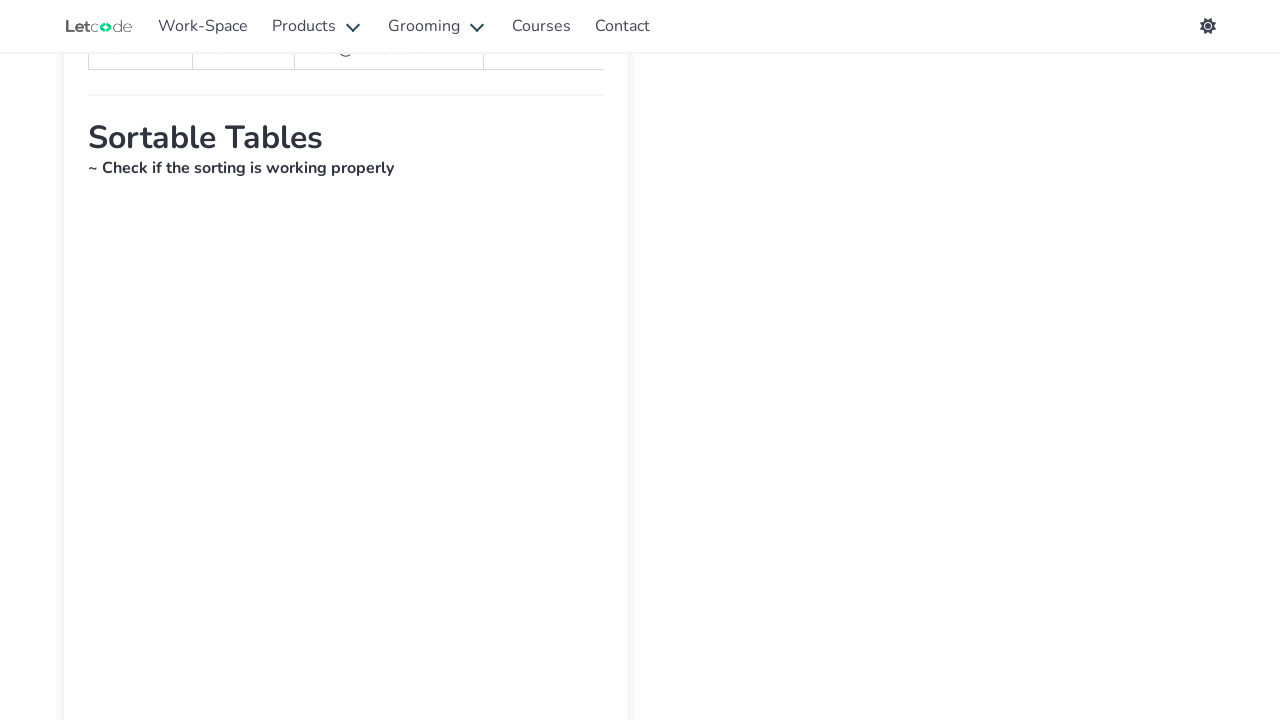

Sortable table element became visible
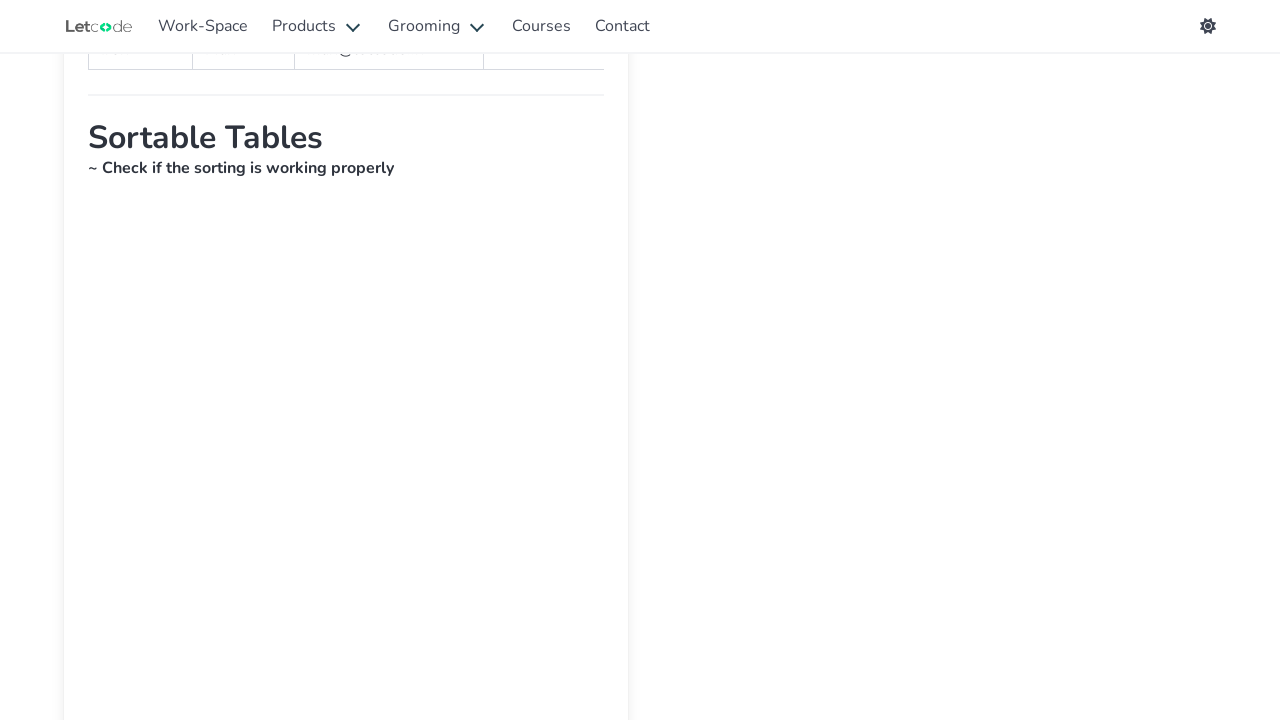

Clicked on 'Dessert (100g)' column header to sort in ascending order at (135, 360) on //th//div//div[.='Dessert (100g)']
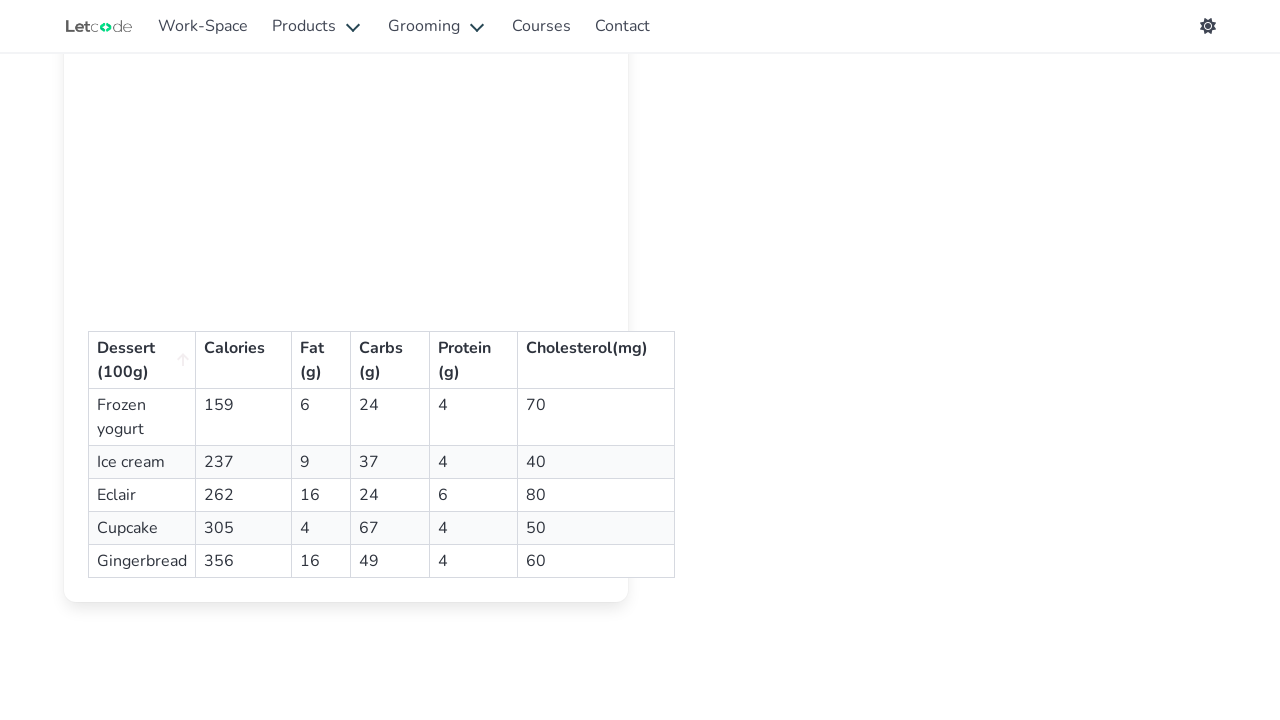

Waited 1000ms for ascending sort animation to complete
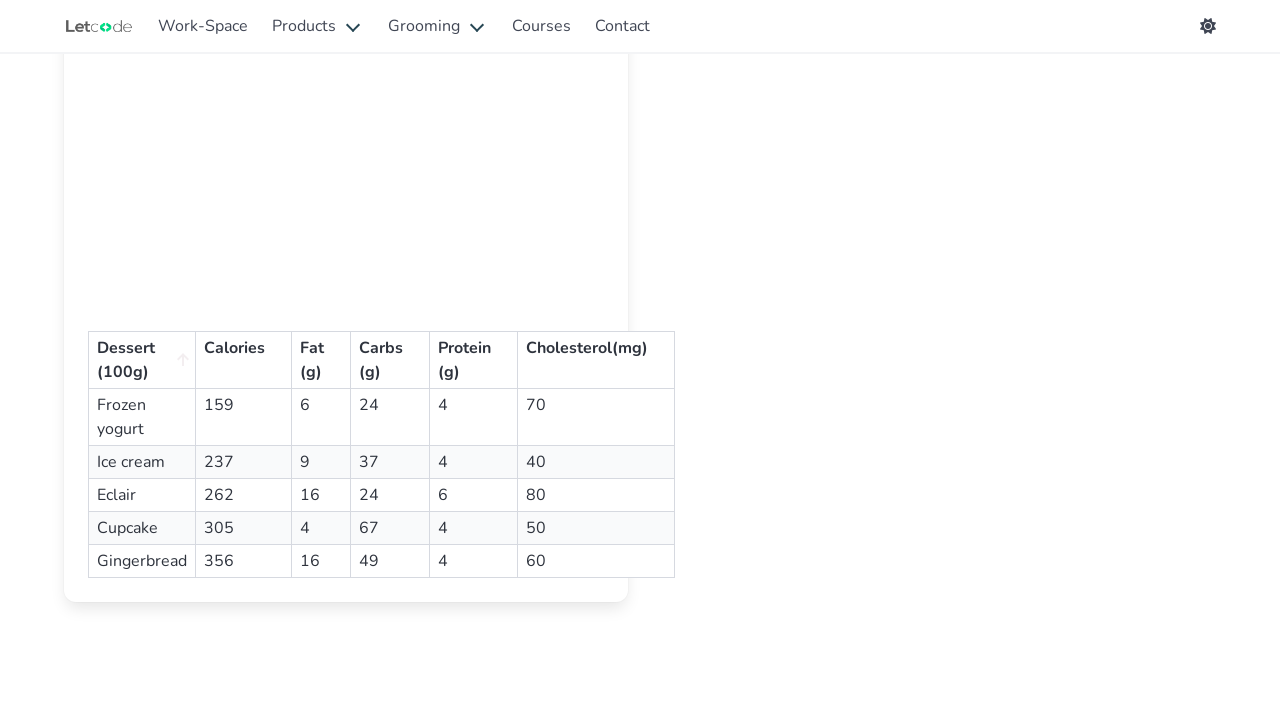

Clicked on 'Dessert (100g)' column header to sort in descending order at (135, 360) on //th//div//div[.='Dessert (100g)']
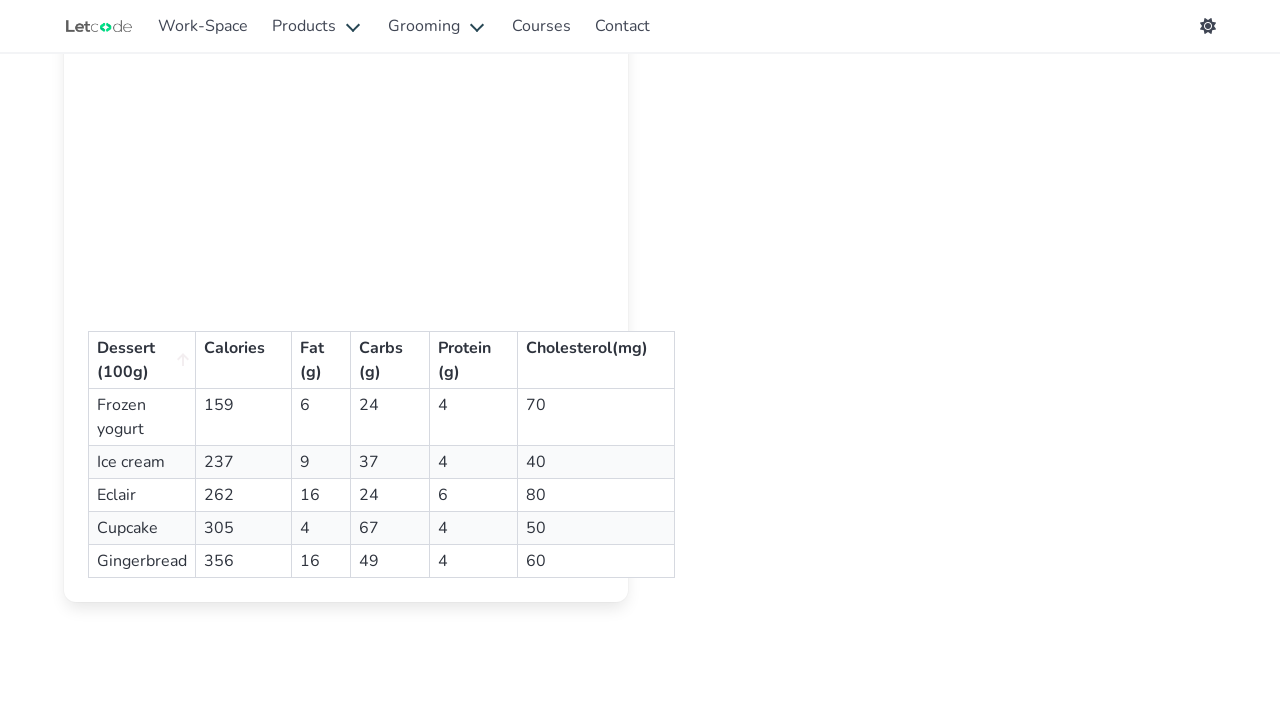

Waited 1000ms for descending sort animation to complete
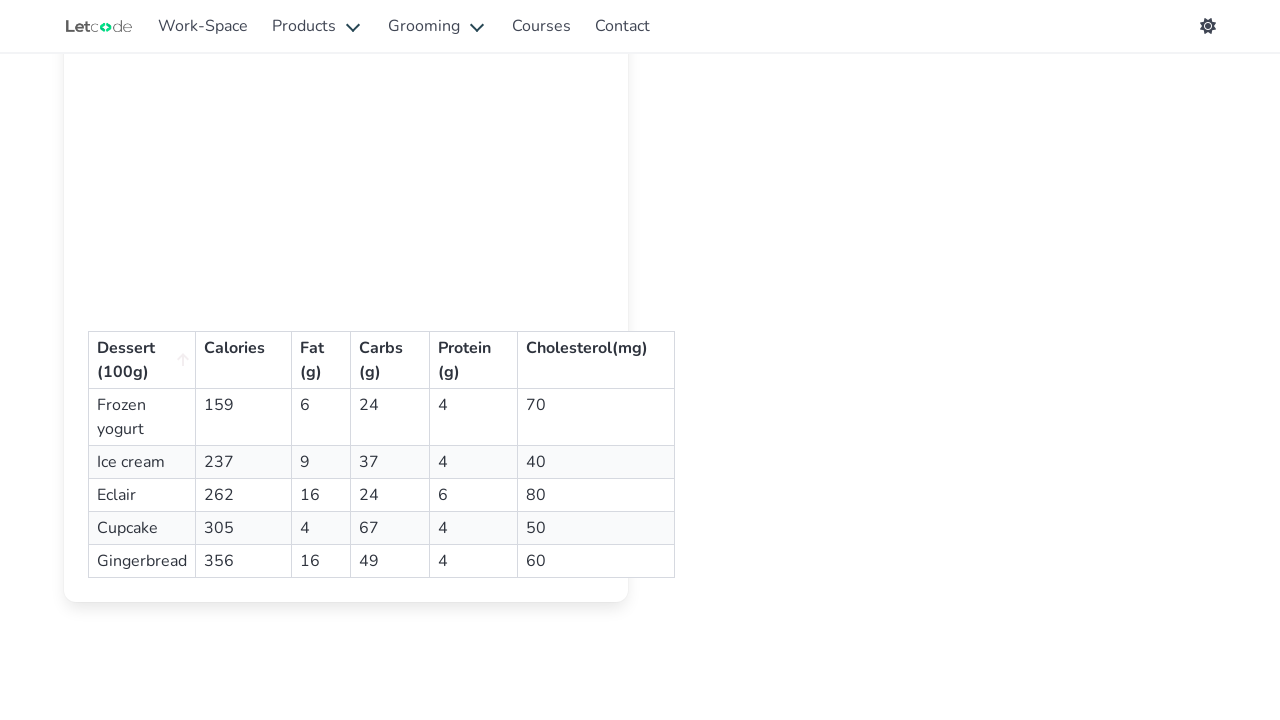

Clicked on 'Dessert (100g)' column header to reset sorting to original order at (135, 360) on //th//div//div[.='Dessert (100g)']
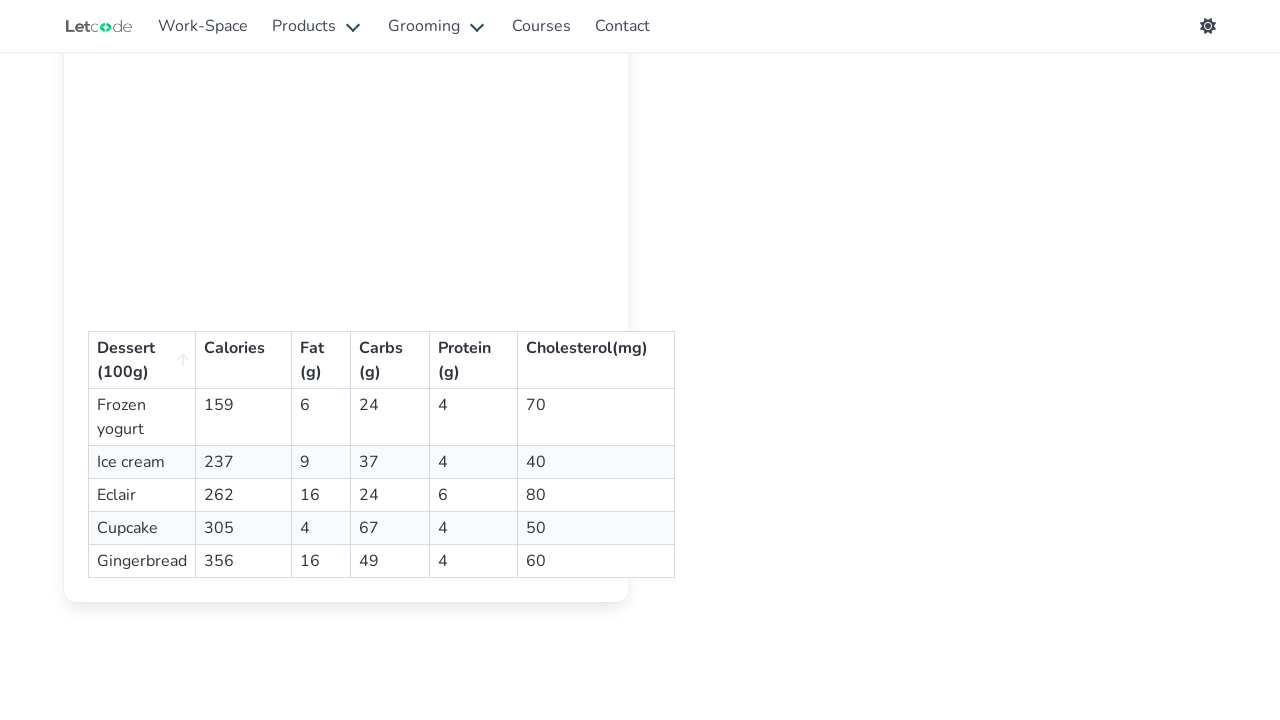

Waited 1000ms for reset animation to complete
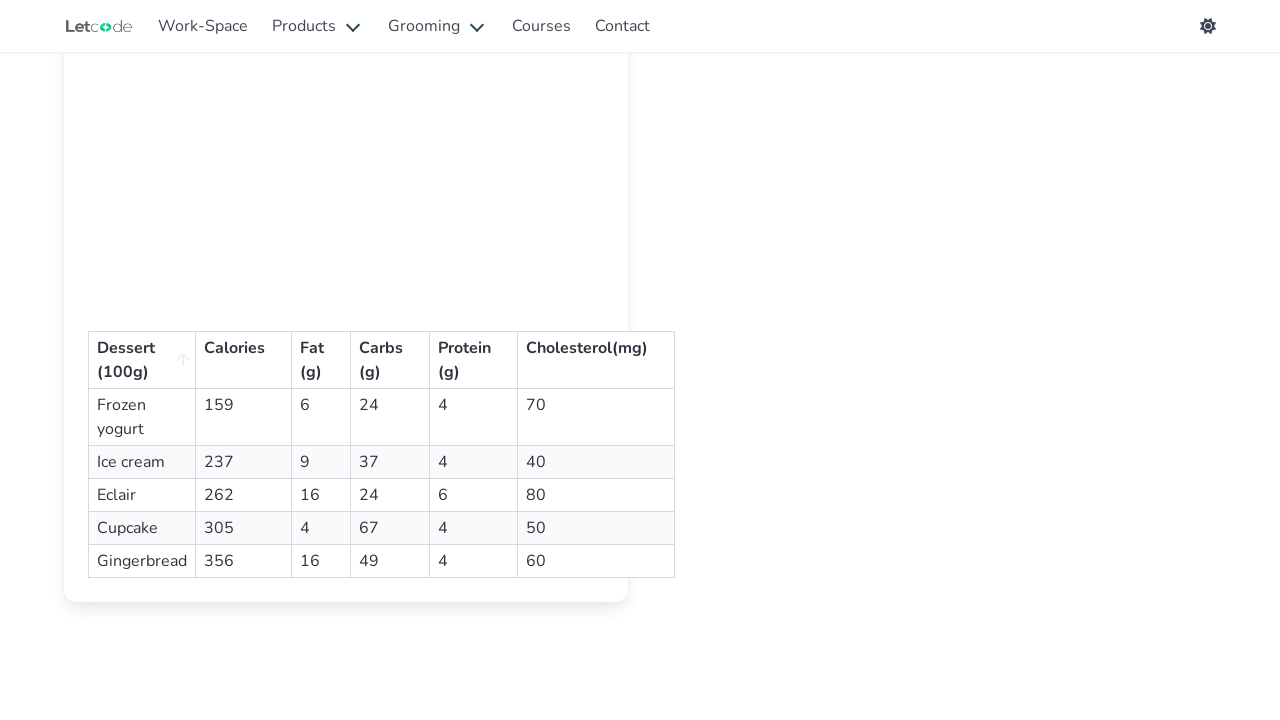

Verified sortable table is still present after all sorting operations
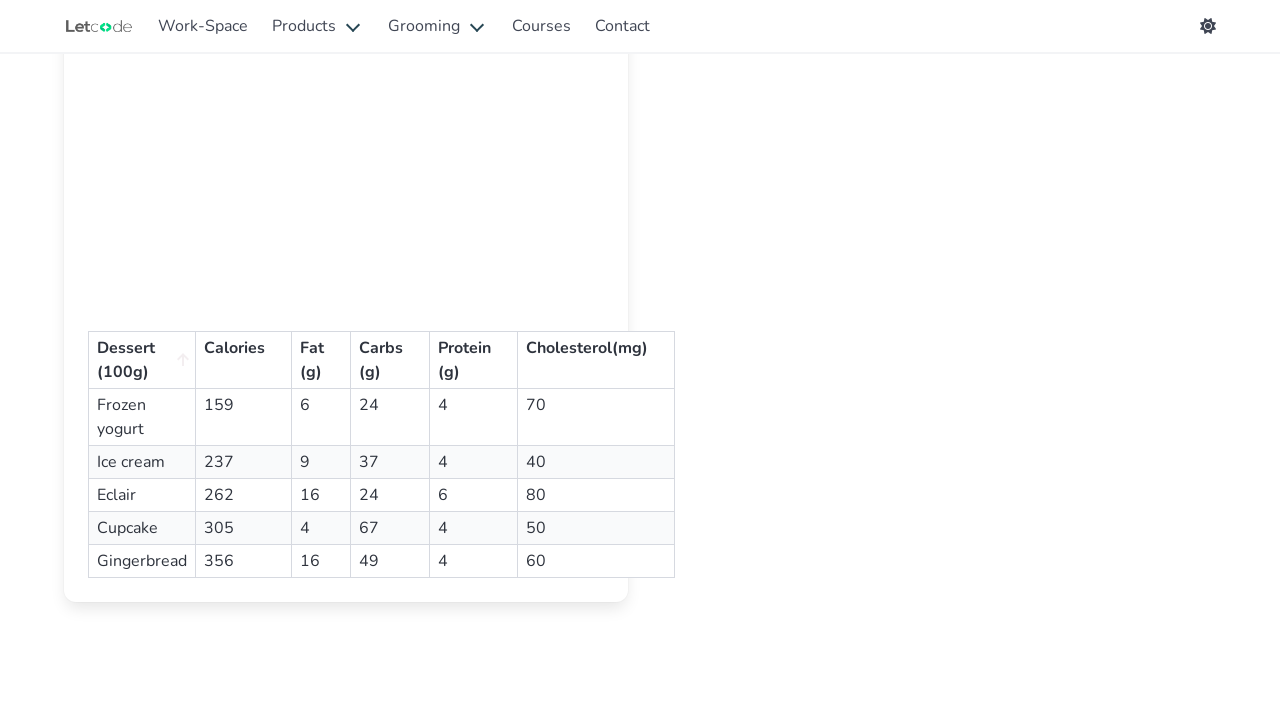

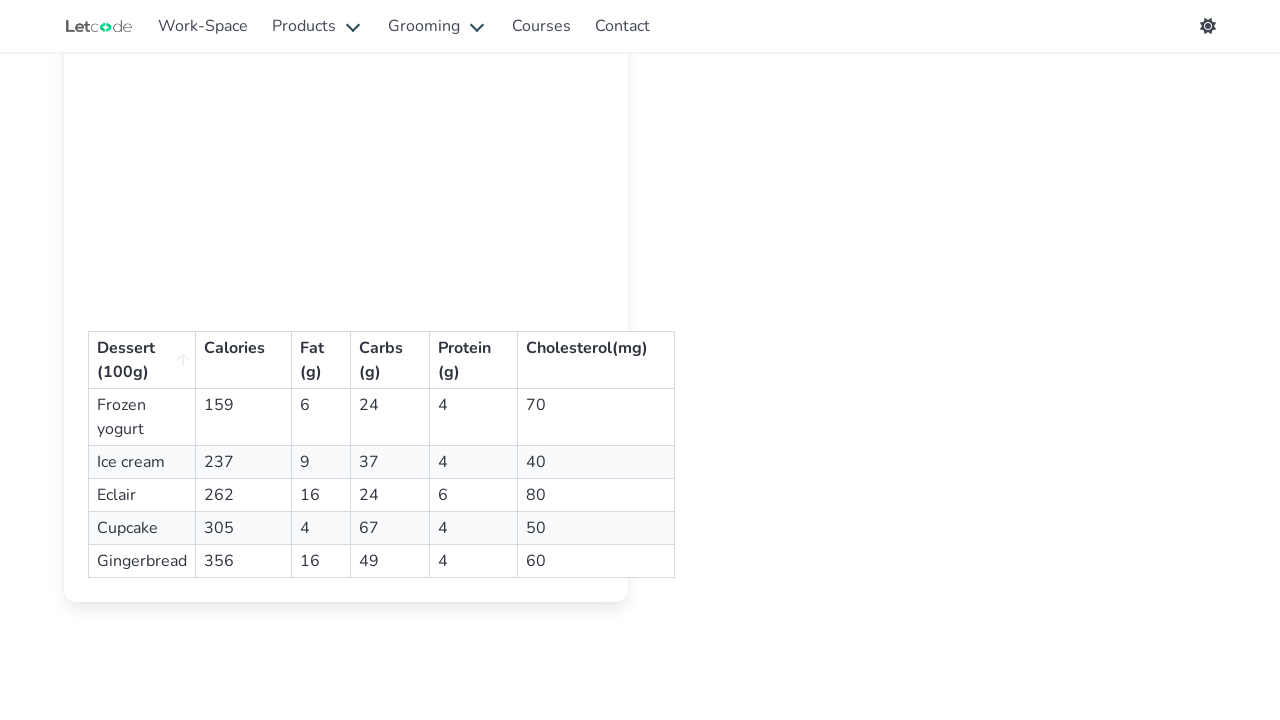